Tests dropdown selection functionality by selecting a year by index, a month by visible text, and a day by value from three separate dropdown menus

Starting URL: https://testcenter.techproeducation.com/index.php?page=dropdown

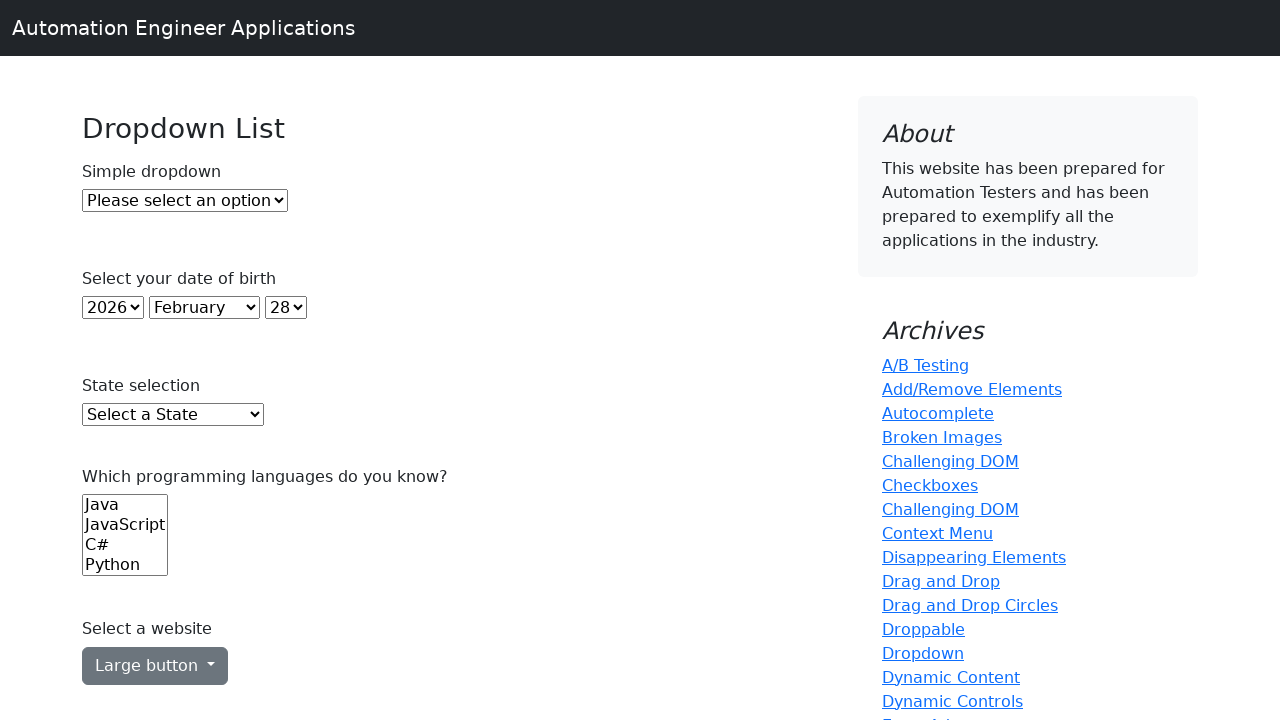

Selected year dropdown by index 2 (third option) on select#year
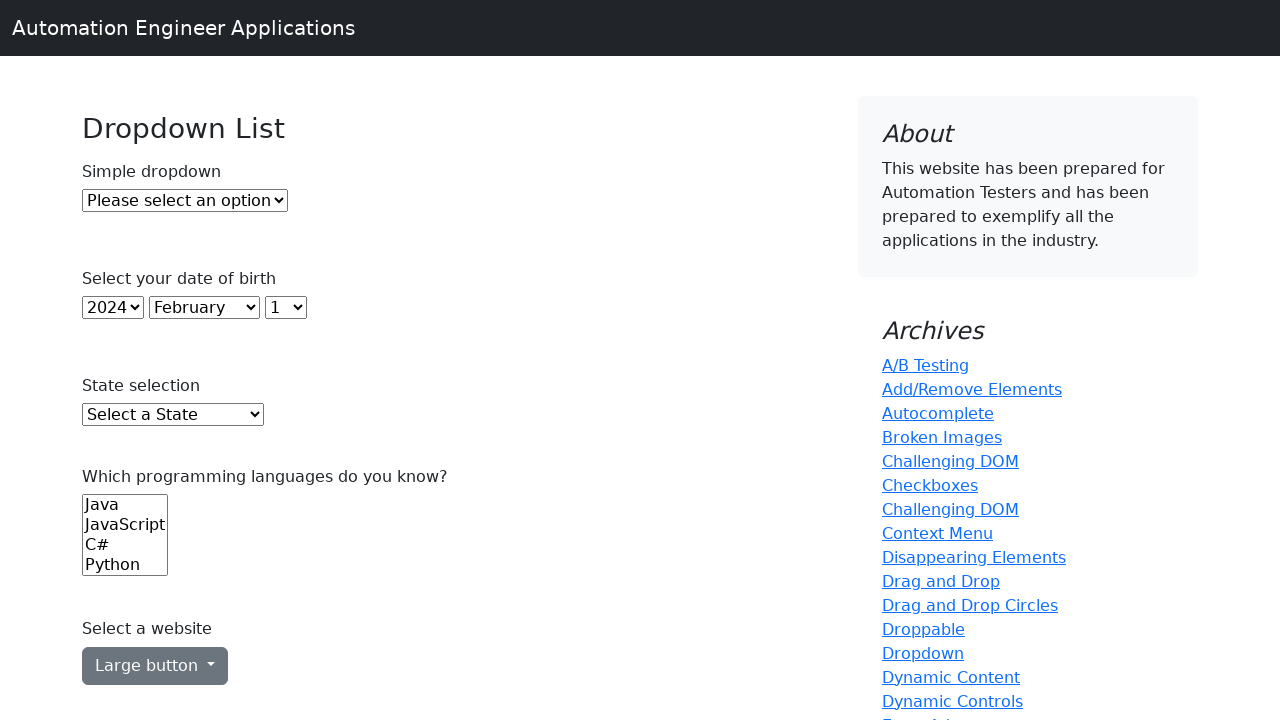

Selected month dropdown by visible text 'July' on select#month
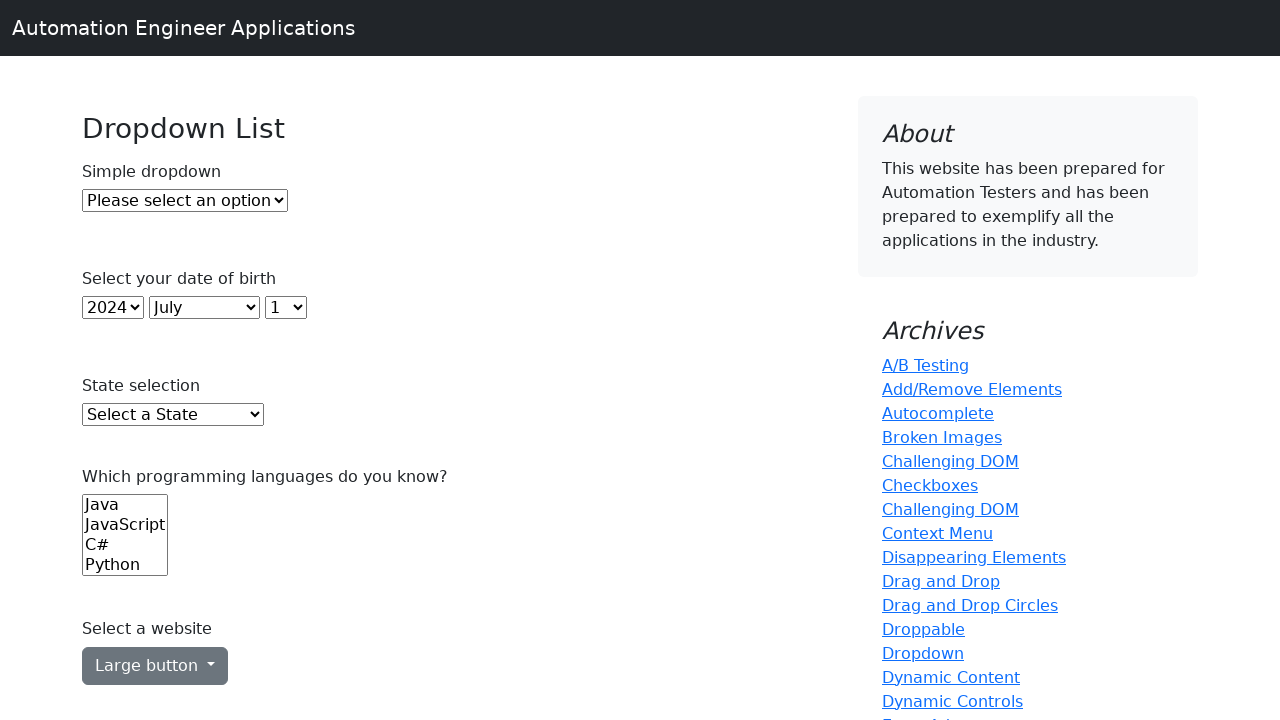

Selected day dropdown by value '2' on select#day
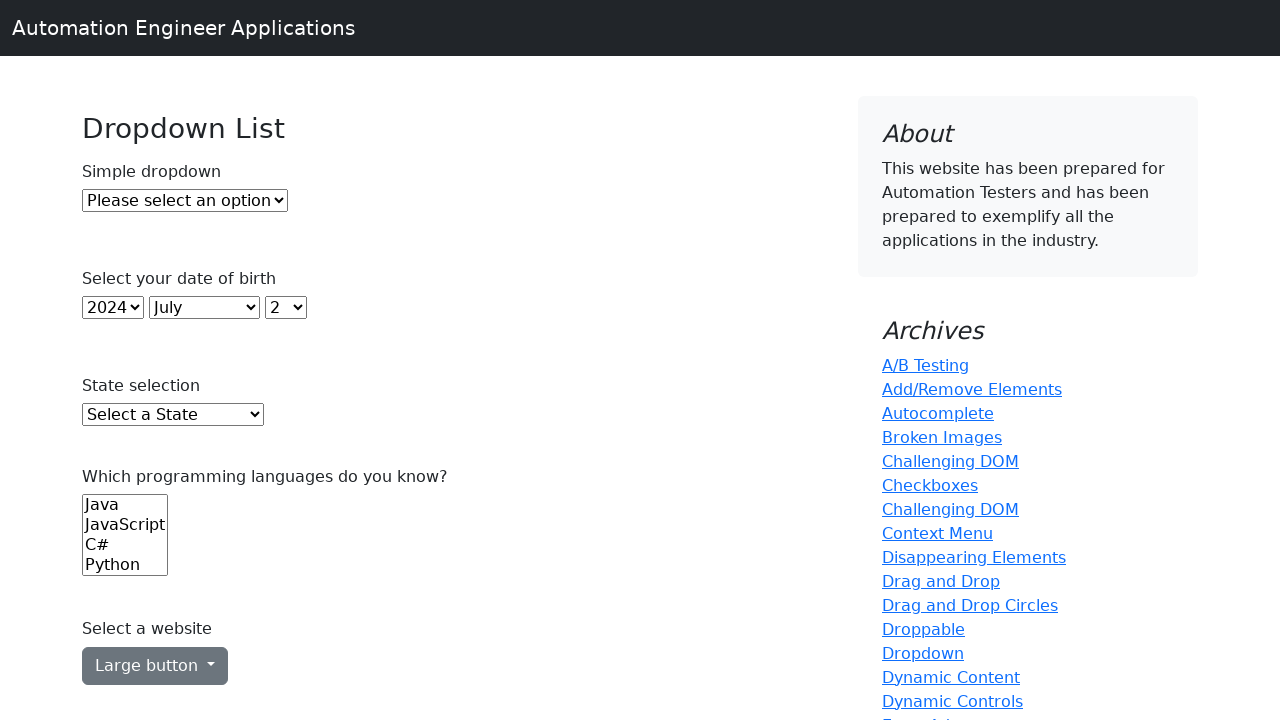

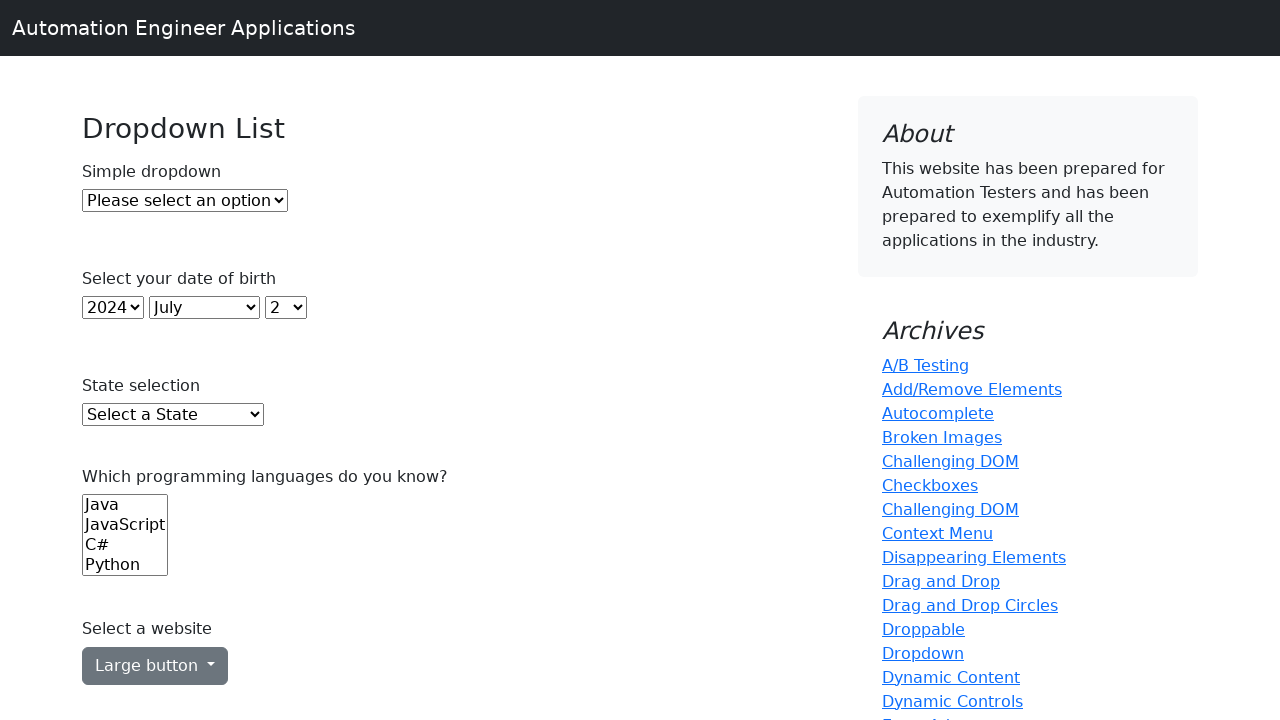